Tests handling a multi-select listbox by selecting multiple options by index, verifying the selections, and then deselecting one option.

Starting URL: https://omayo.blogspot.com/

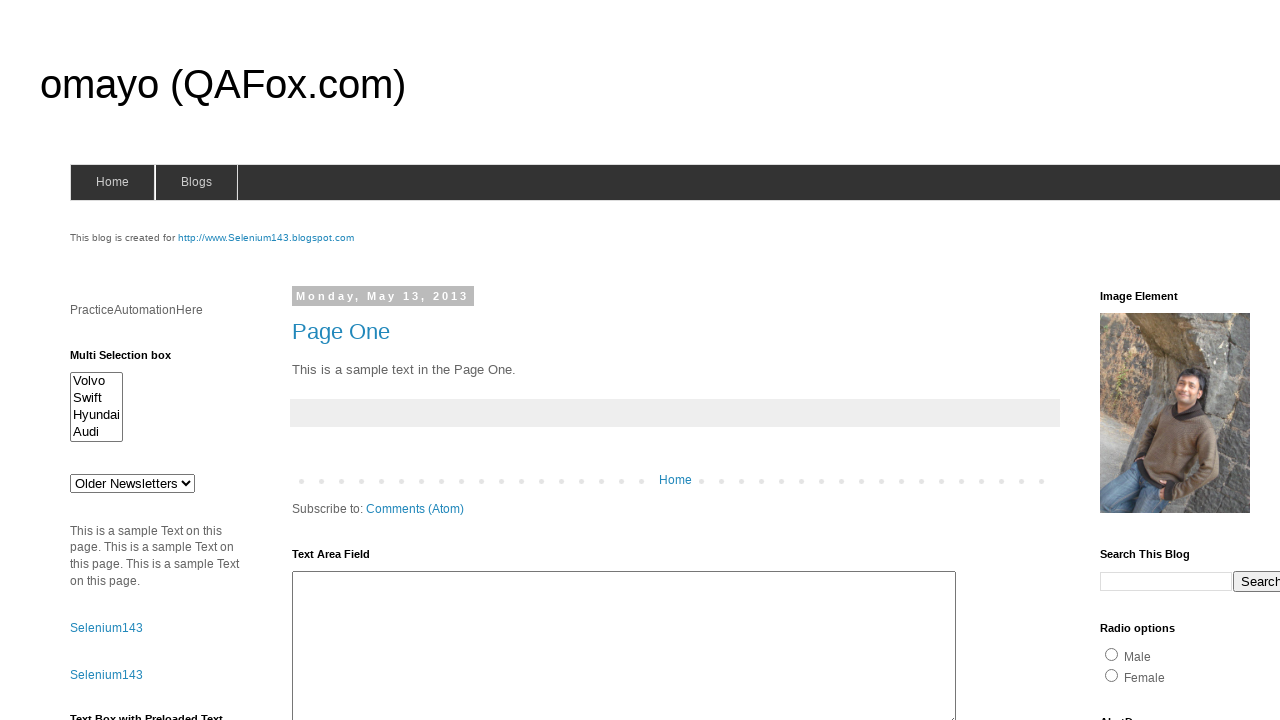

Waited for multi-select listbox element to be available
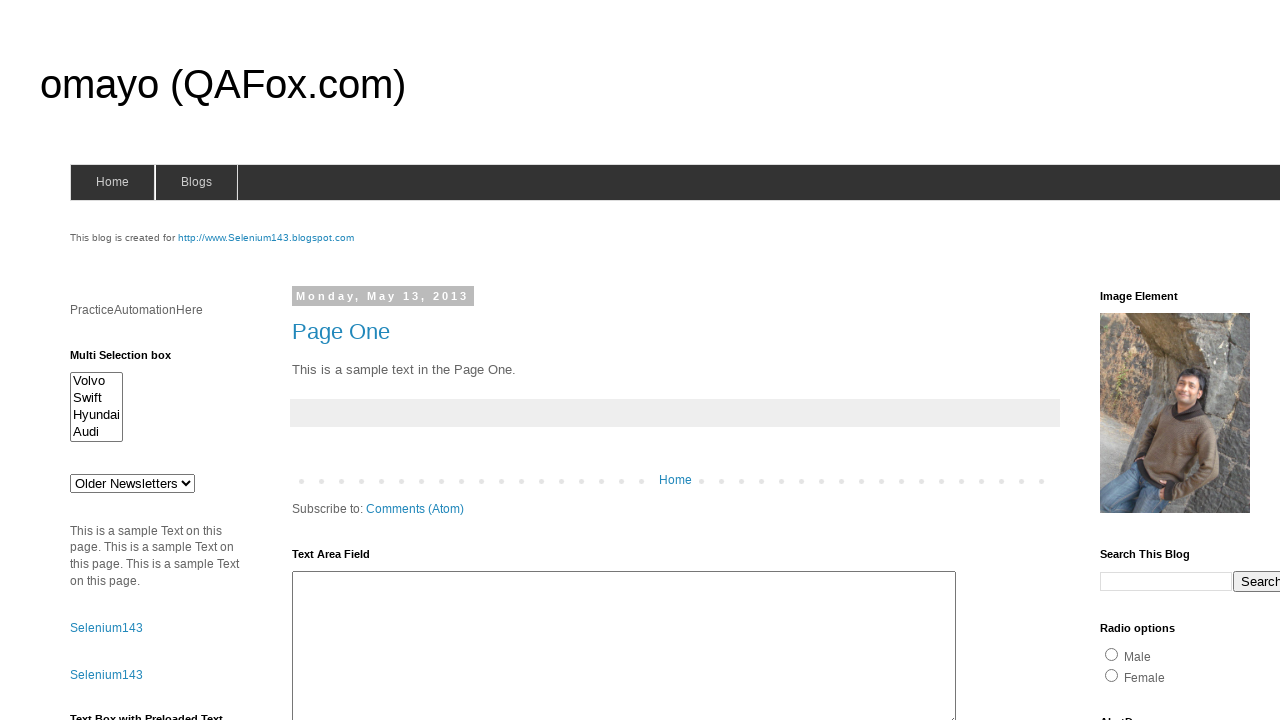

Selected option at index 1 (Saab) on #multiselect1
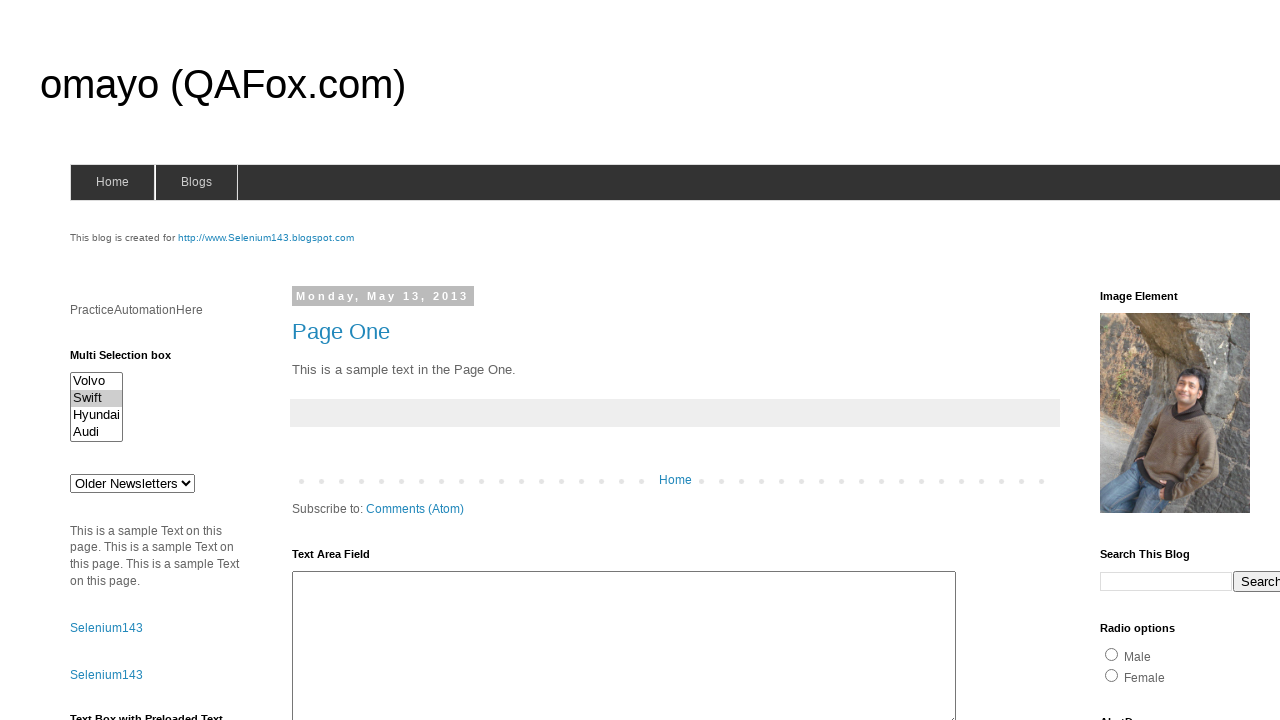

Selected options at indices 1 and 3 (Saab and Audi) on #multiselect1
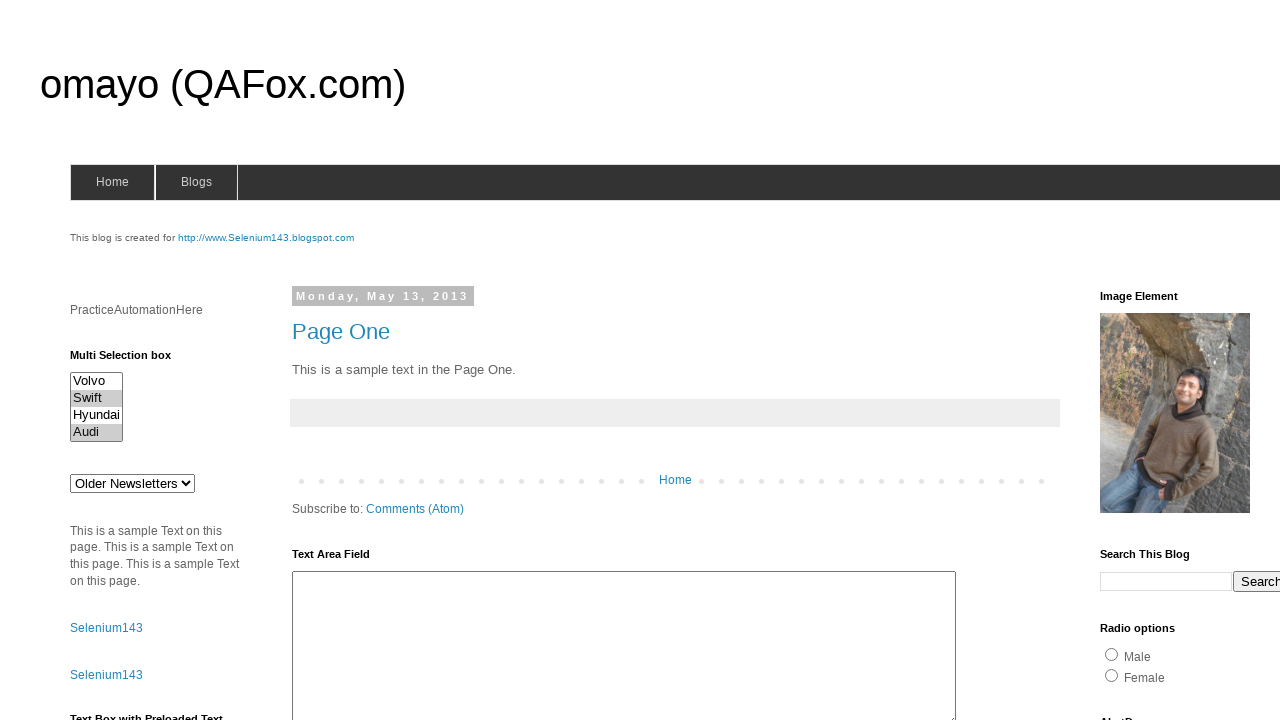

Located all checked options in the listbox
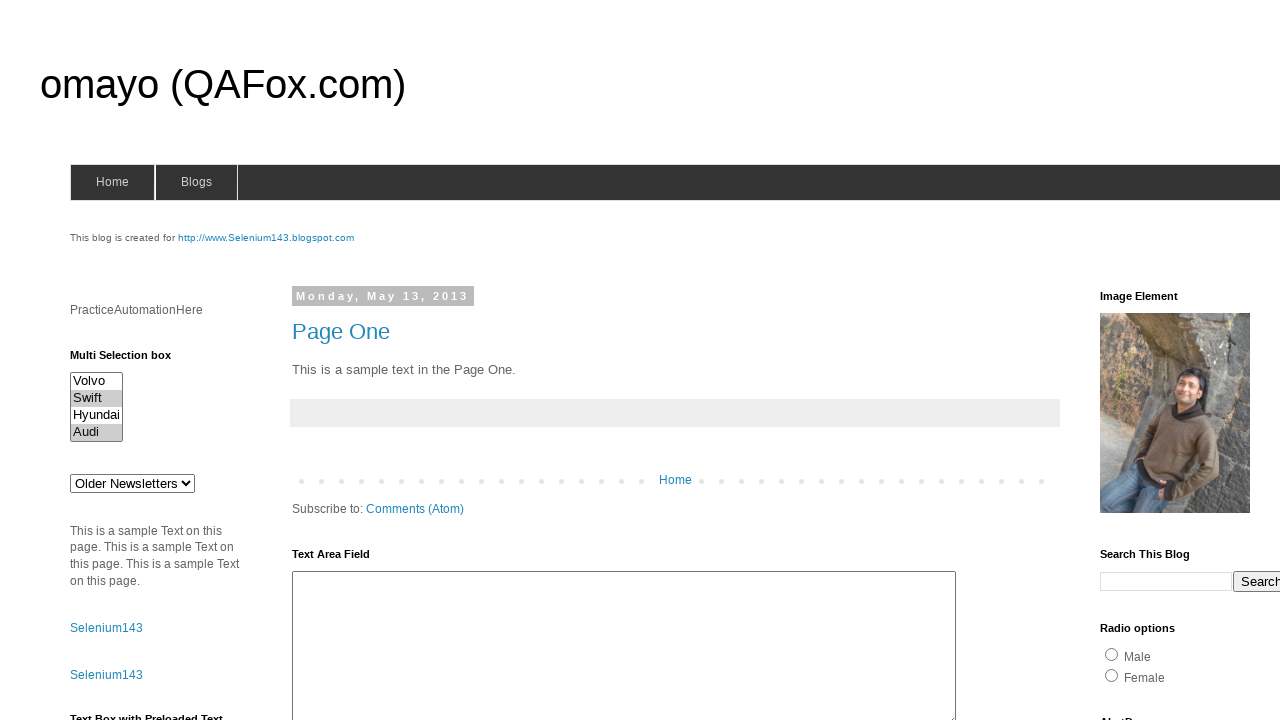

Verified that the first selected option is present
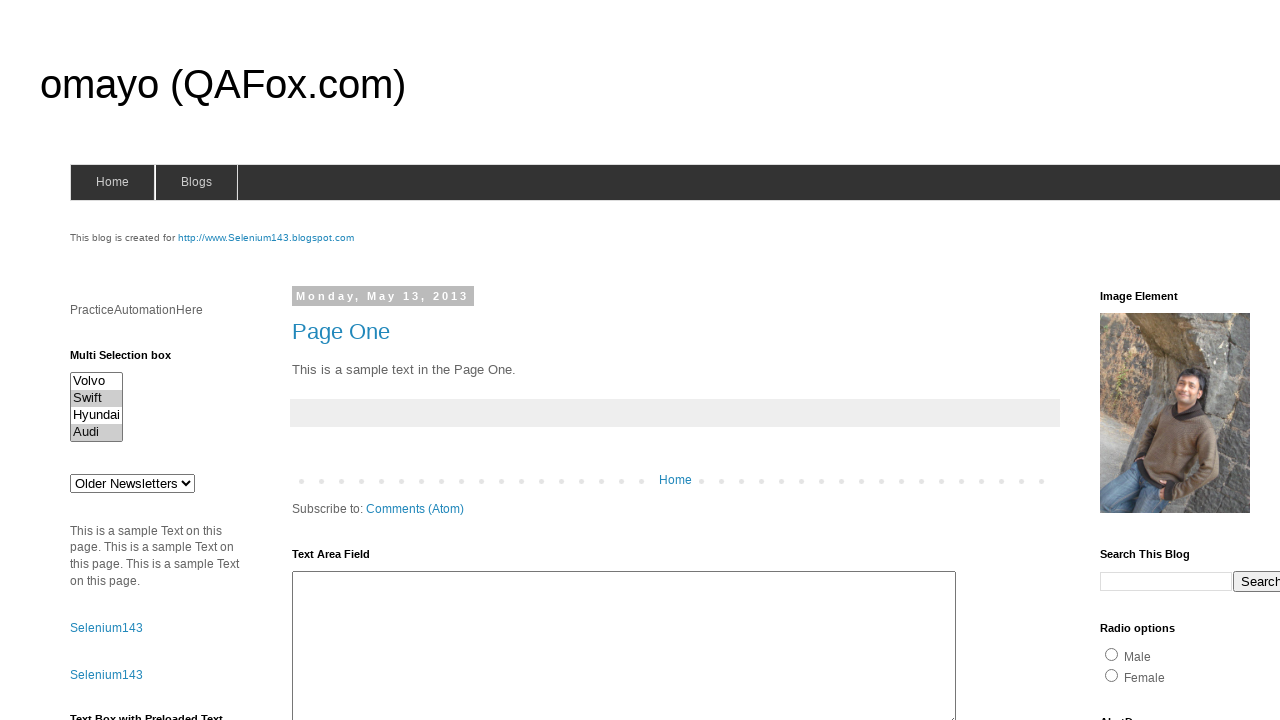

Deselected option at index 3 by selecting only index 1 (Saab) on #multiselect1
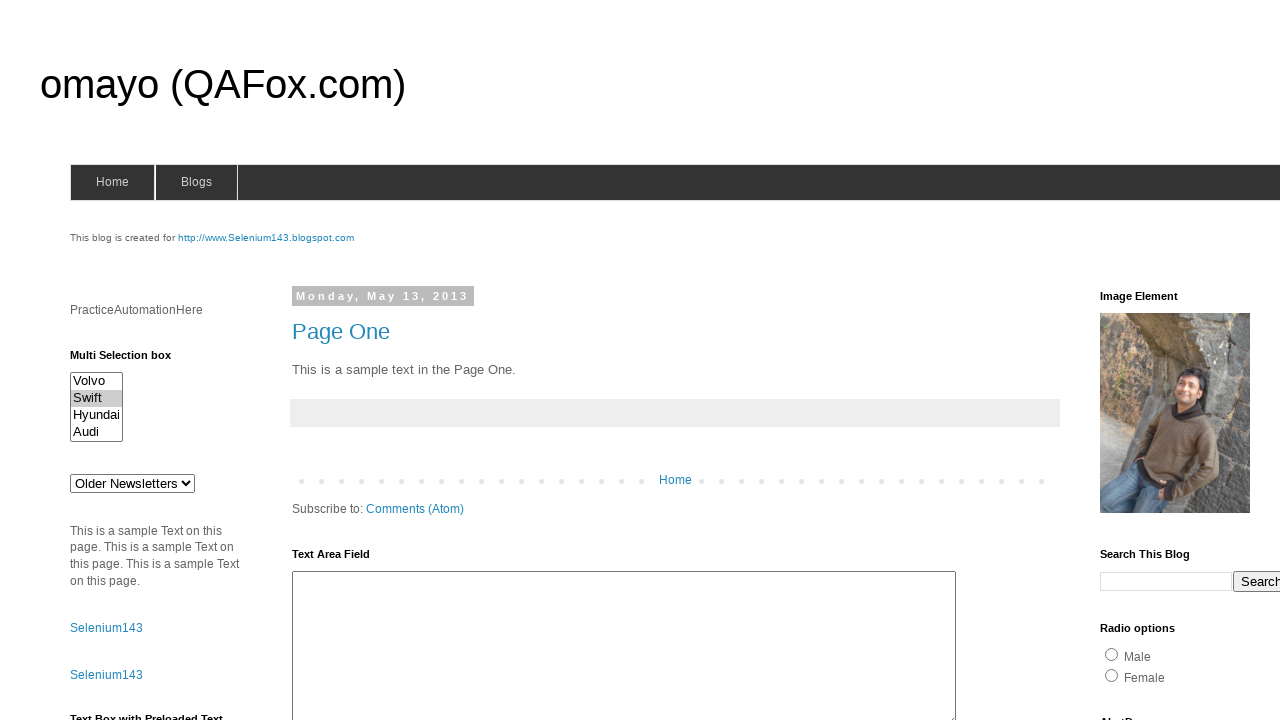

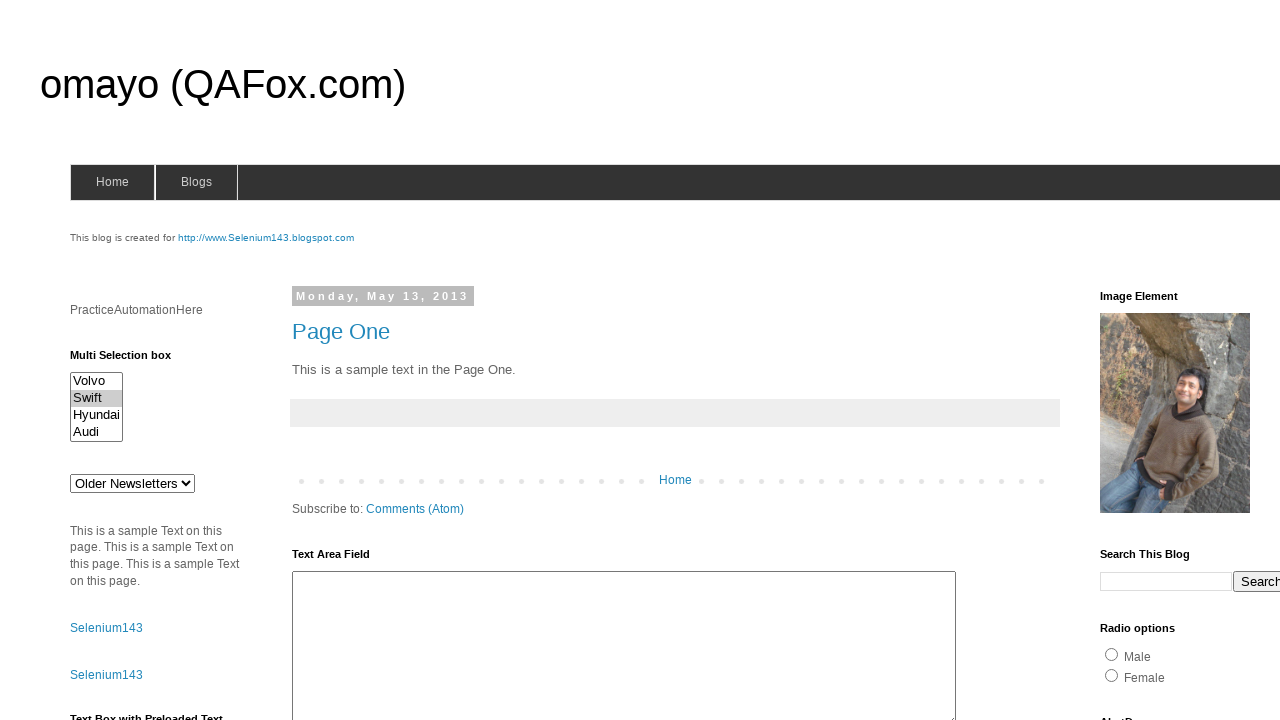